Tests date picker with dropdown selection by selecting March 1999 and day 24.

Starting URL: https://demoqa.com/date-picker

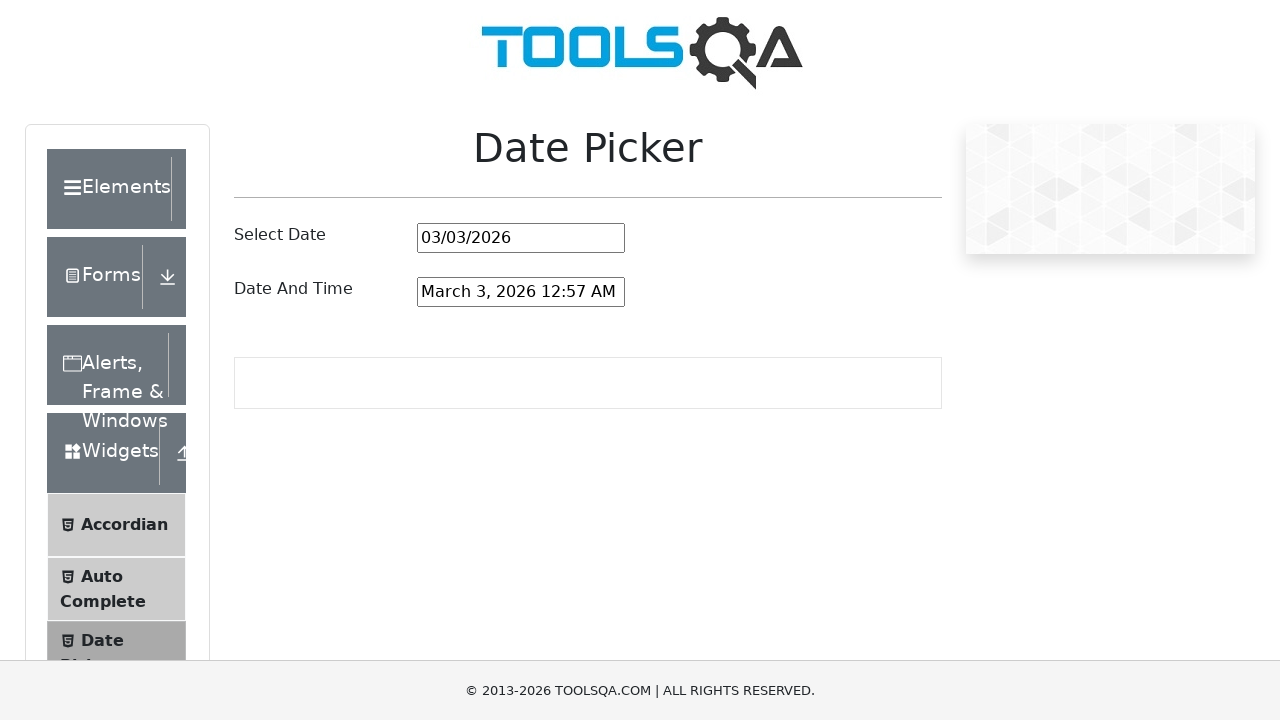

Clicked date input to open the date picker at (521, 238) on #datePickerMonthYearInput
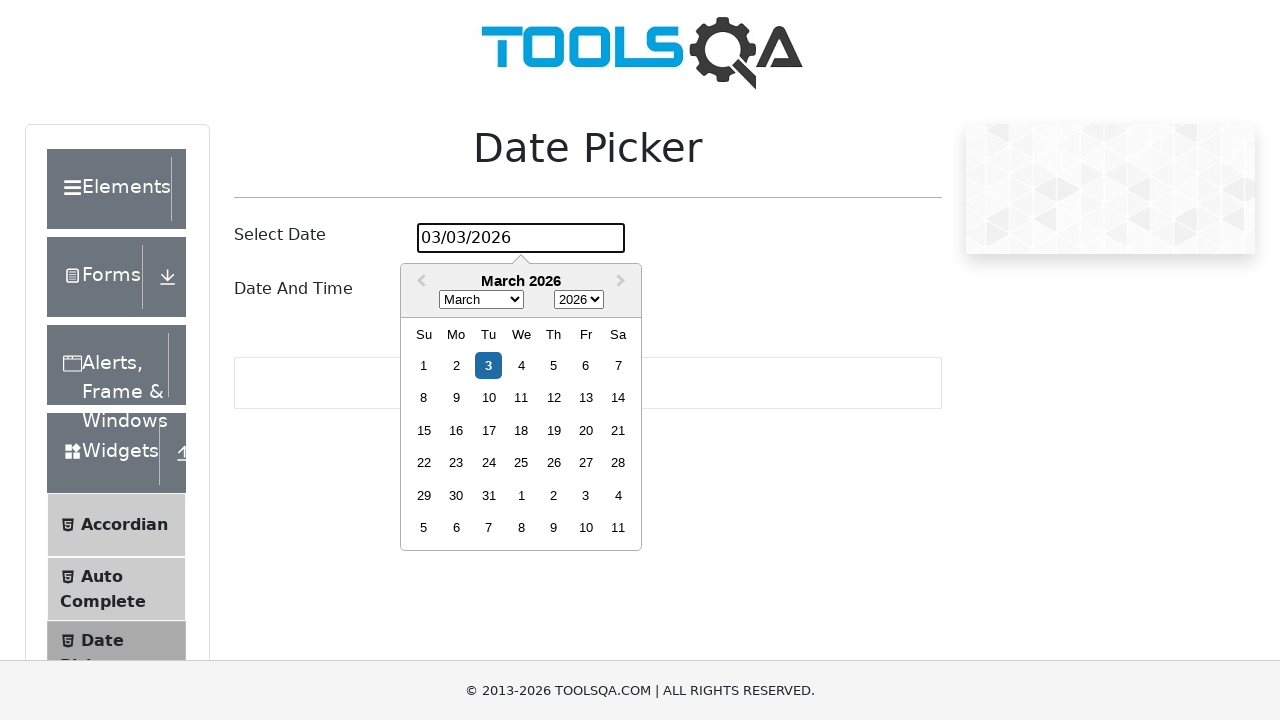

Selected March from the month dropdown on .react-datepicker__month-select
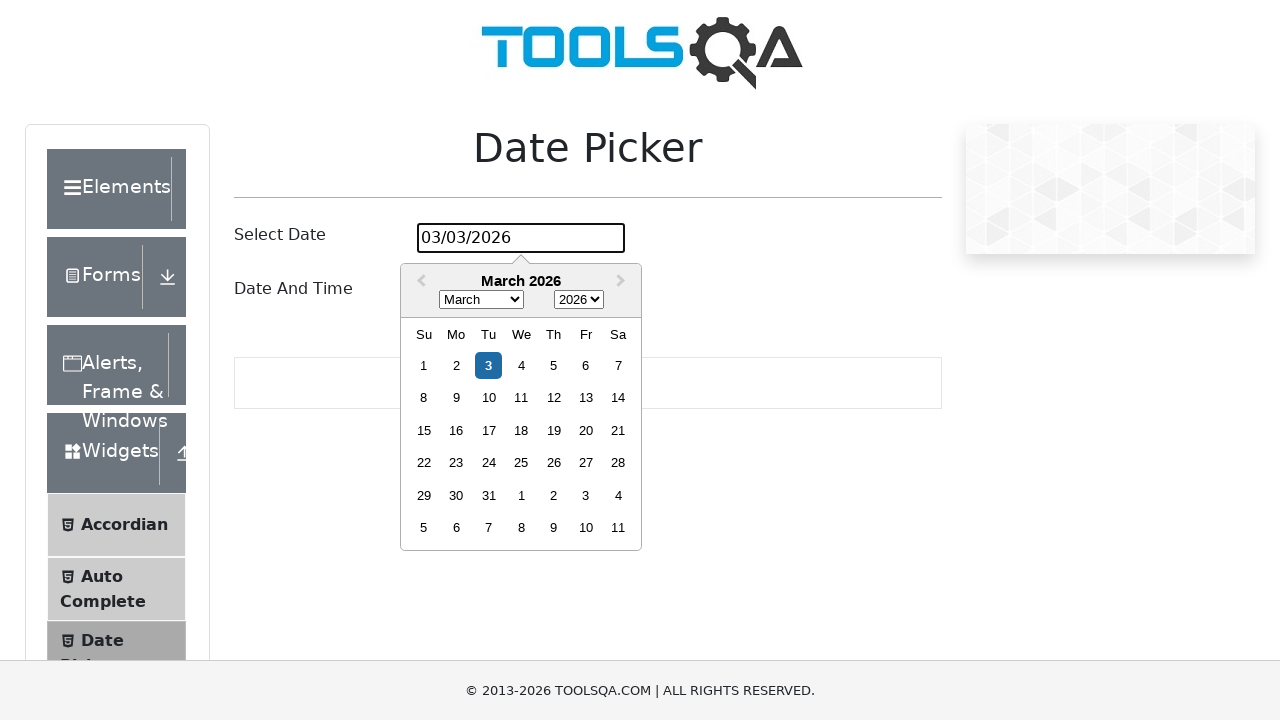

Selected 1999 from the year dropdown on .react-datepicker__year-select
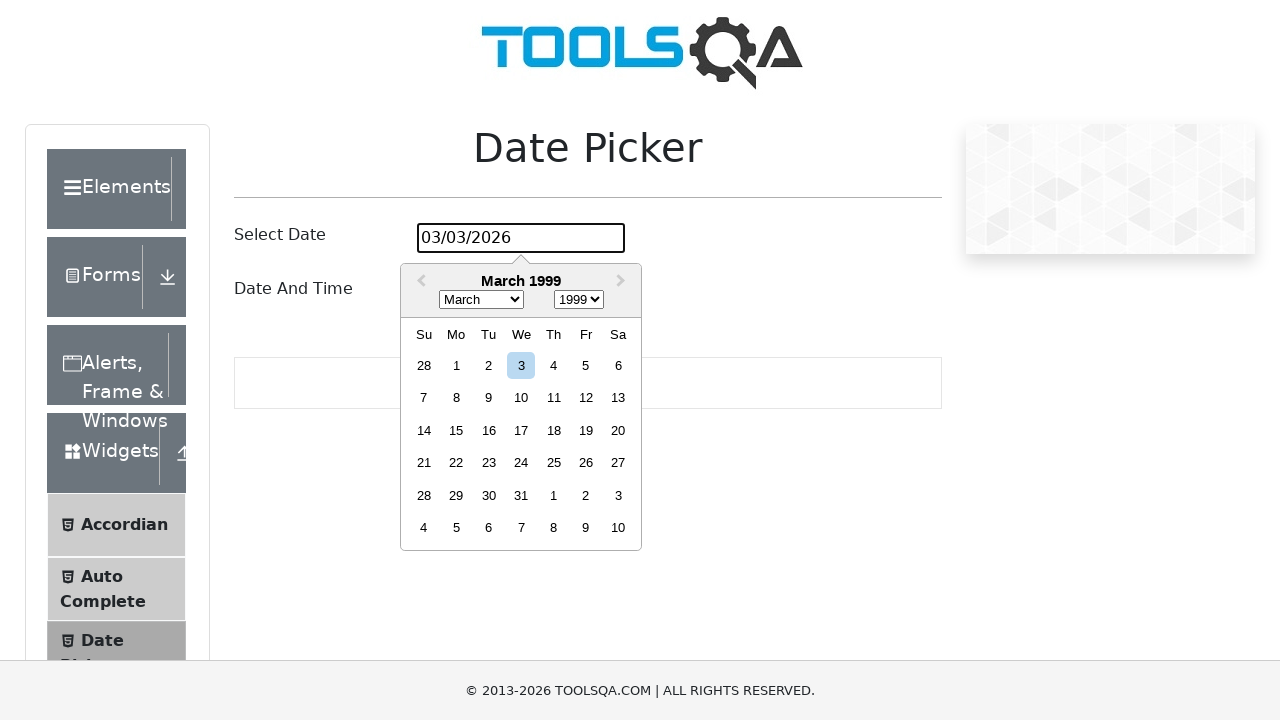

Clicked on day 24 to complete the date selection (March 24, 1999) at (521, 463) on .react-datepicker__day--024
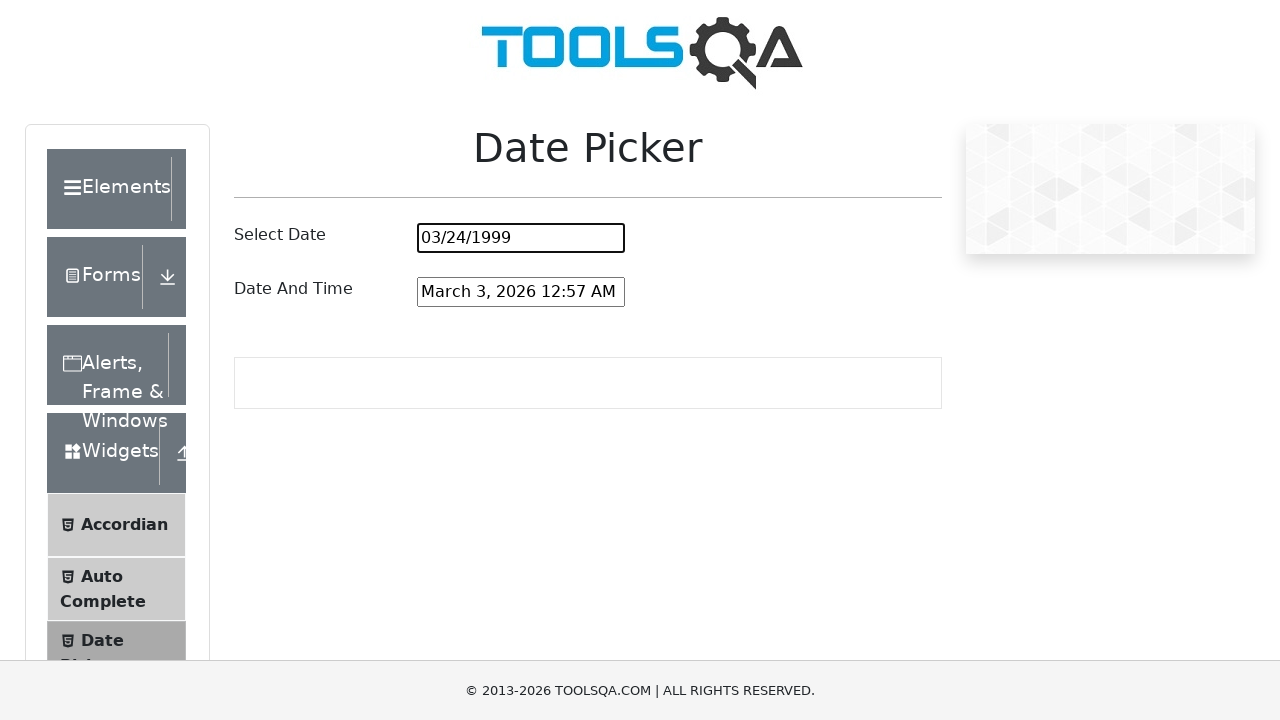

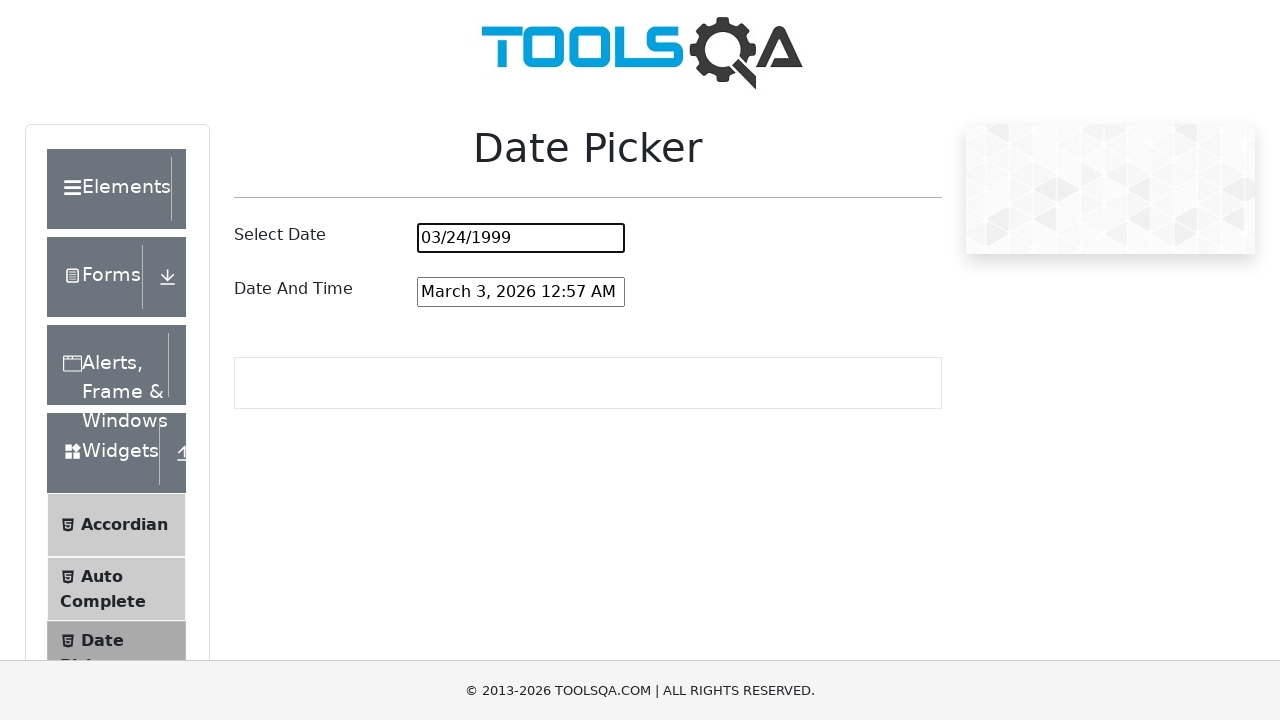